Tests the Anh Tester website by verifying the page title and clicking the login button to navigate to the login page

Starting URL: https://anhtester.com

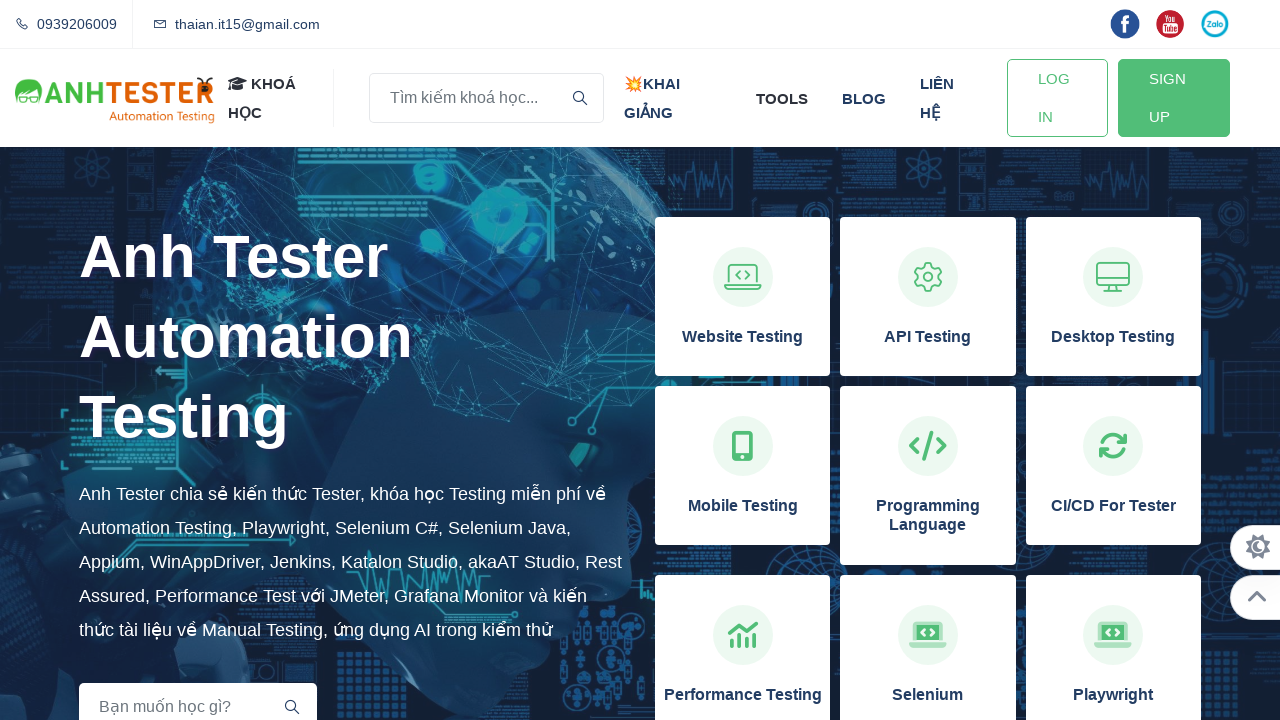

Verified page title is 'Anh Tester Automation Testing'
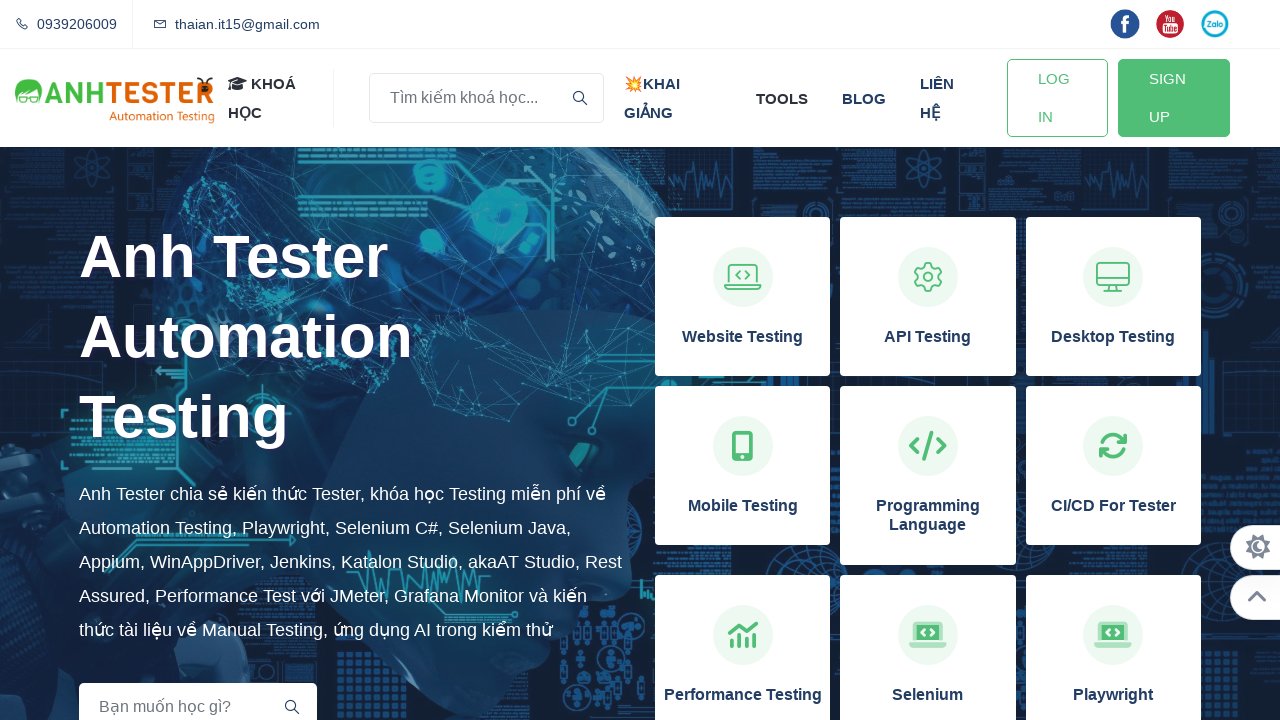

Clicked login button at (1057, 98) on a#btn-login
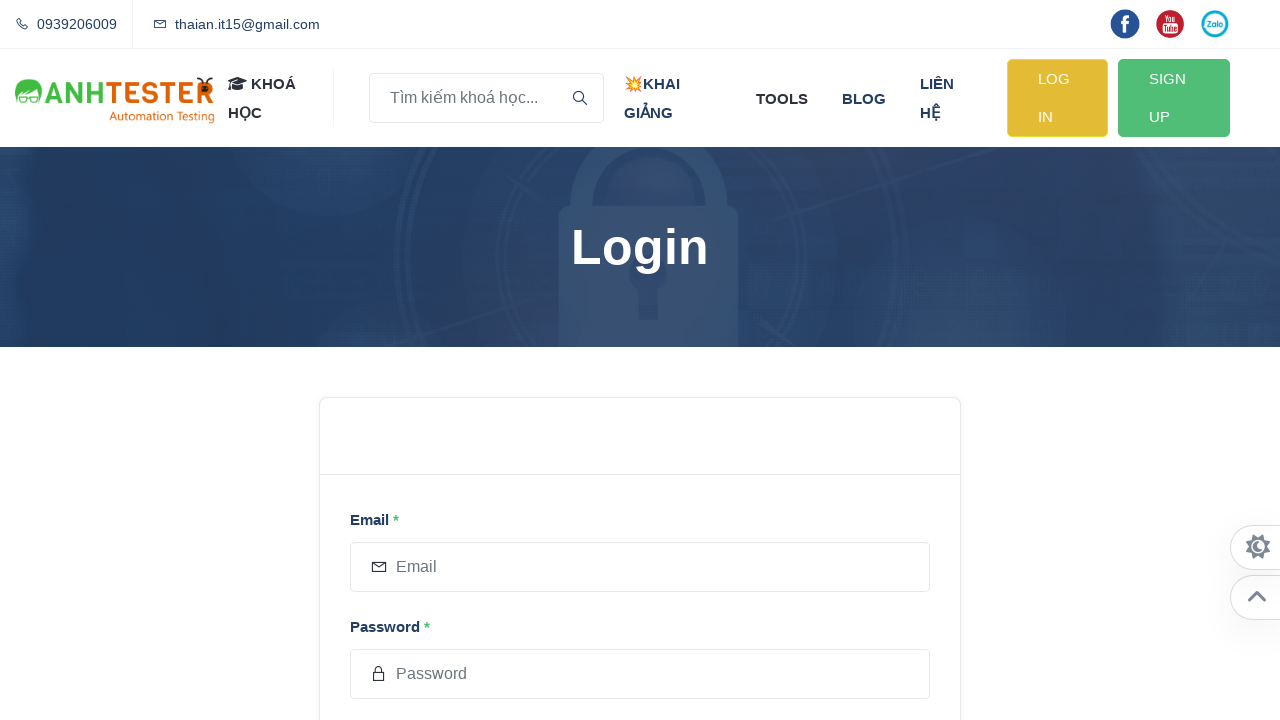

Waited for page to fully load after login button click
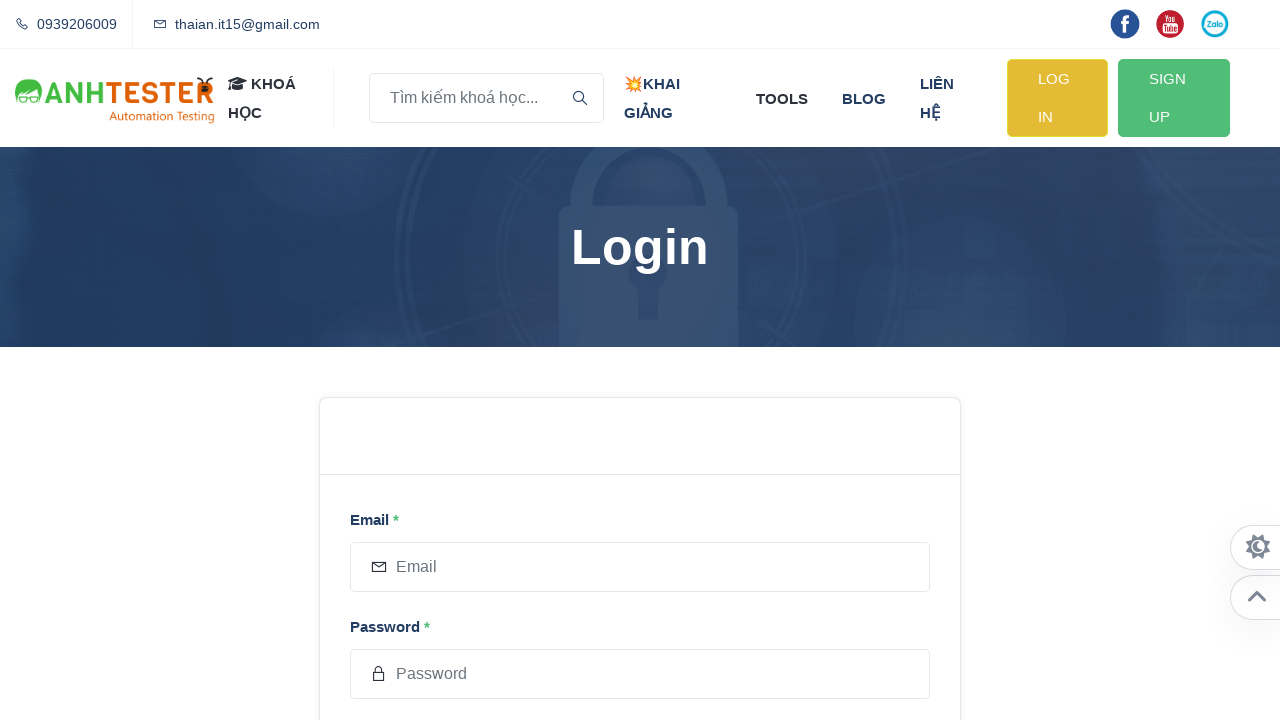

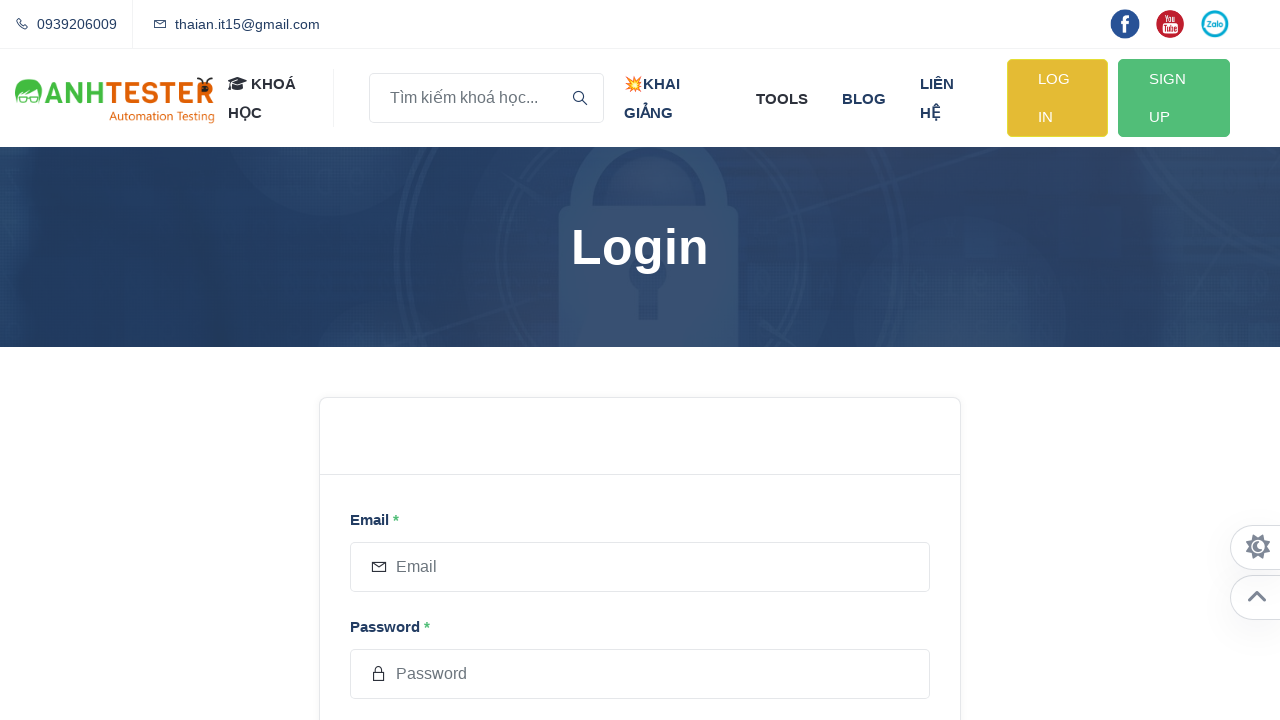